Tests handling of child browser windows by clicking a button to open a new window, then switching to the child window and verifying the heading text is present.

Starting URL: https://demoqa.com/browser-windows

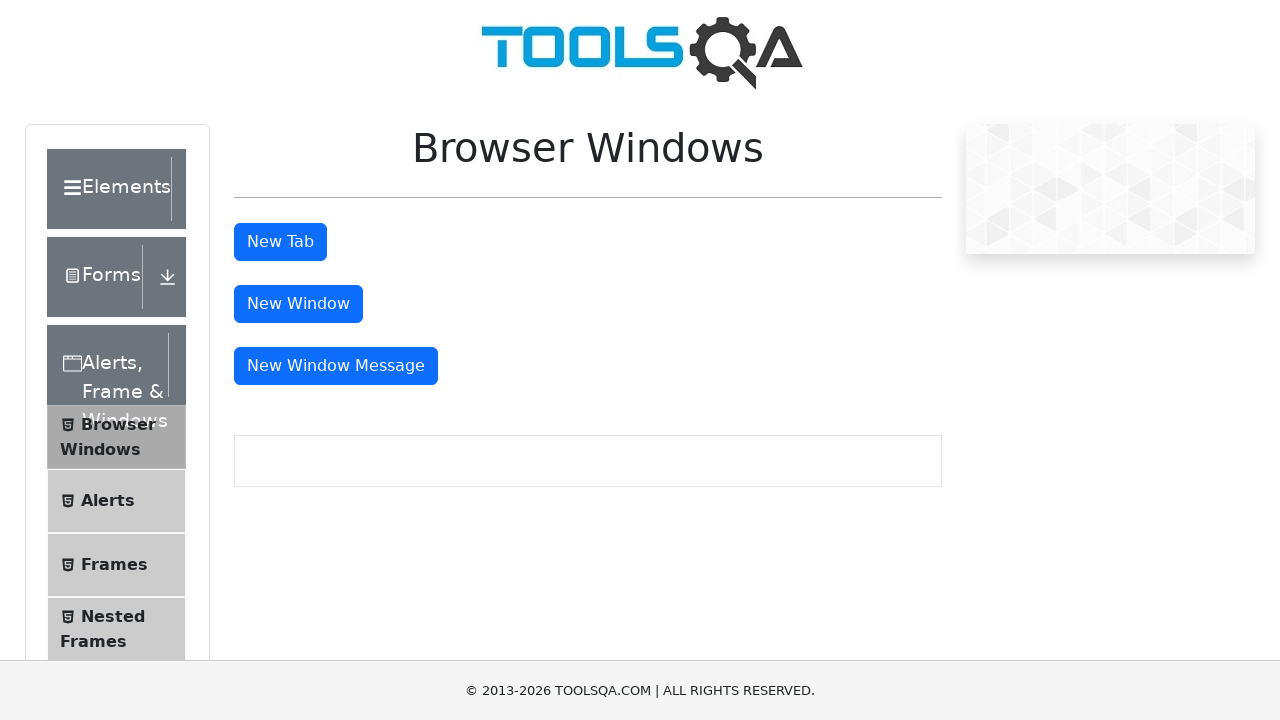

Clicked button to open new child window at (298, 304) on #windowButton
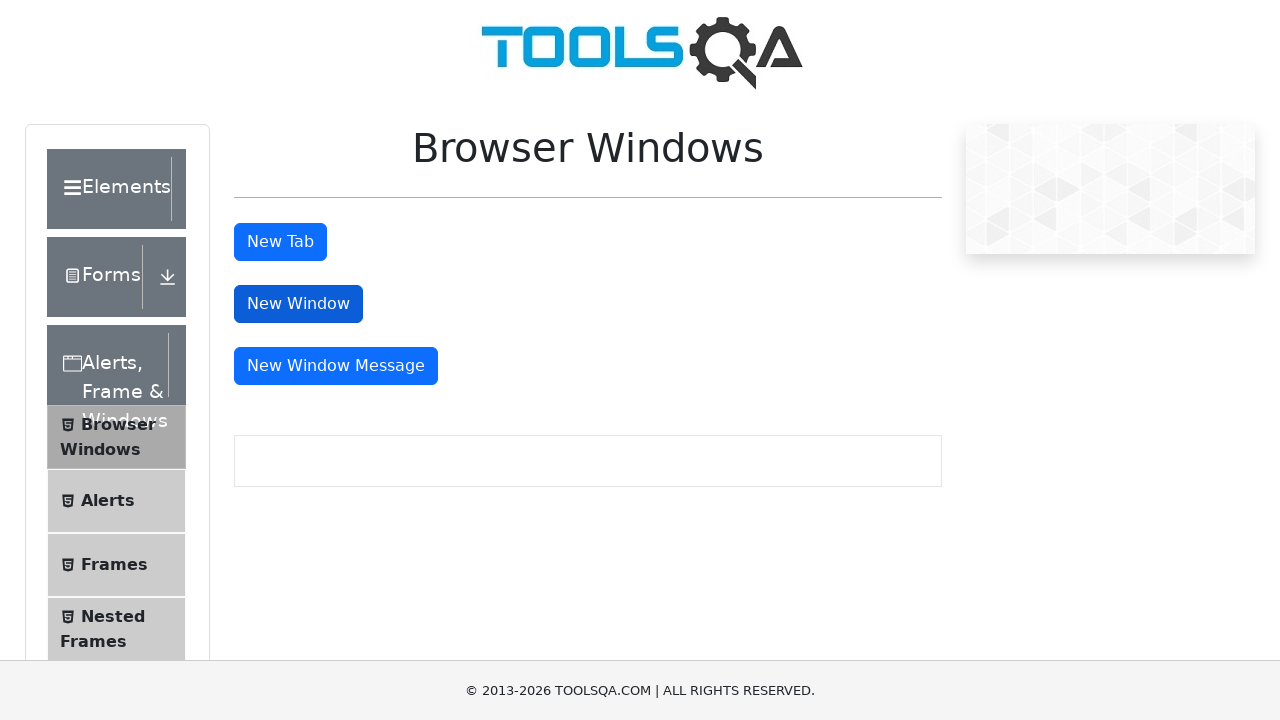

Captured new child window page object
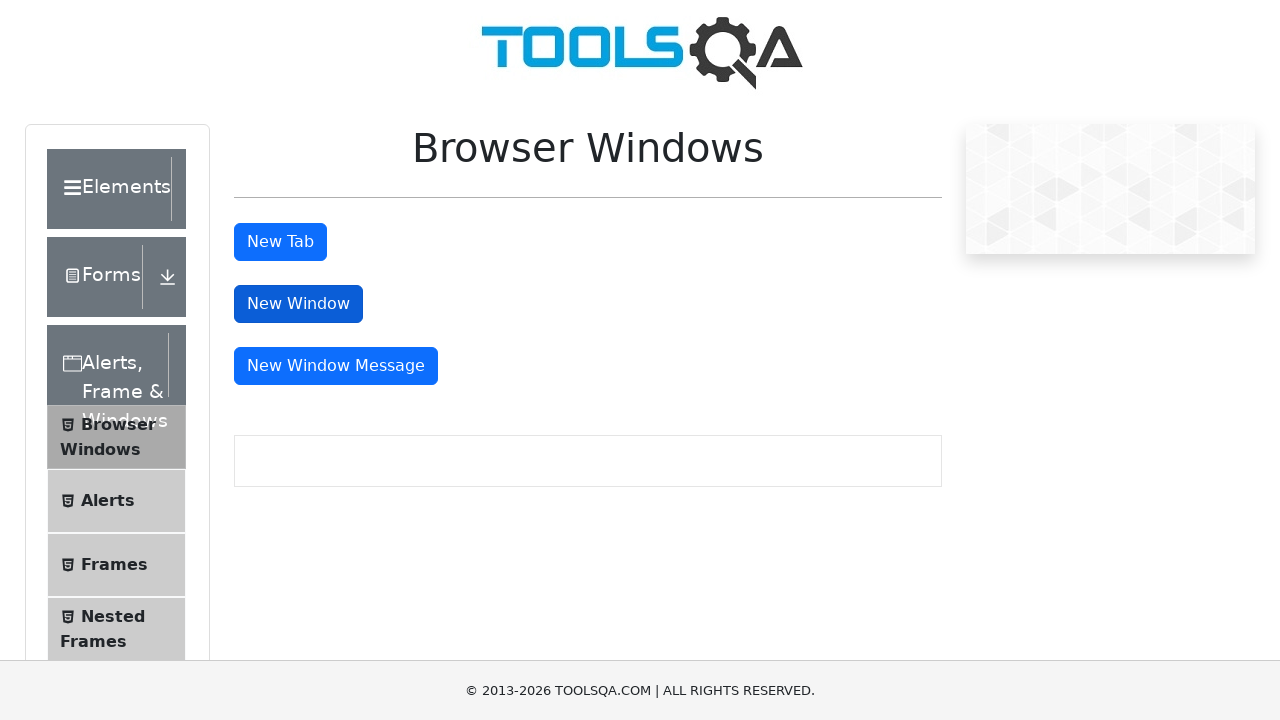

Child window loaded and heading element found
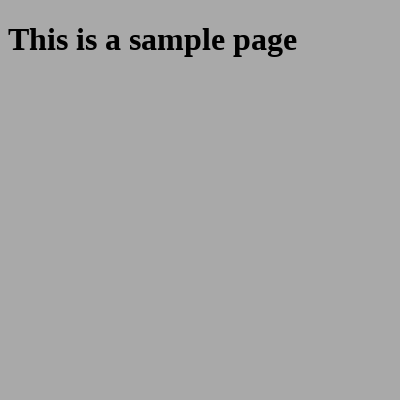

Retrieved heading text from child window: 'This is a sample page'
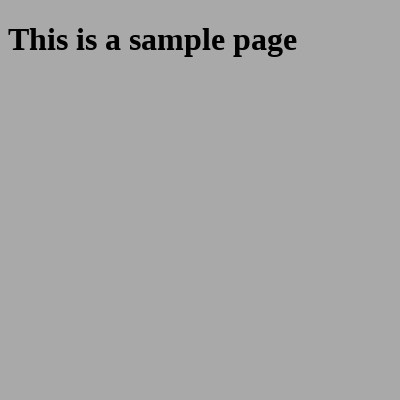

Closed child window
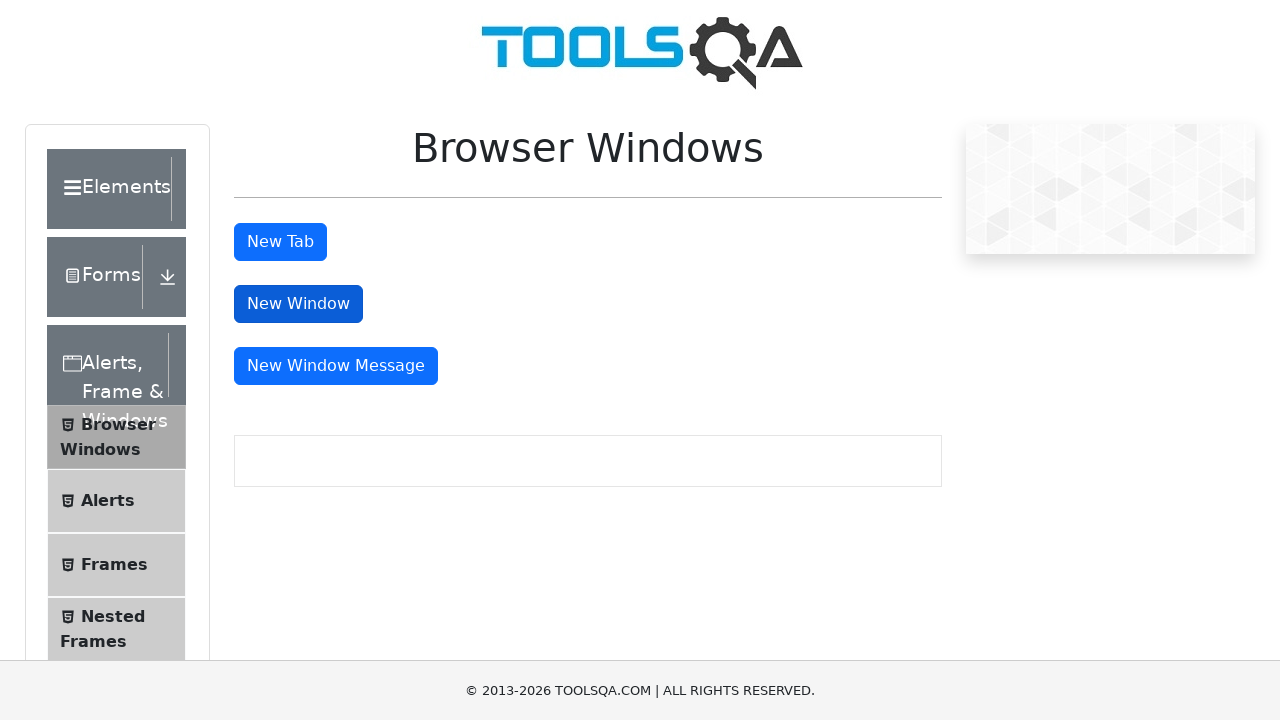

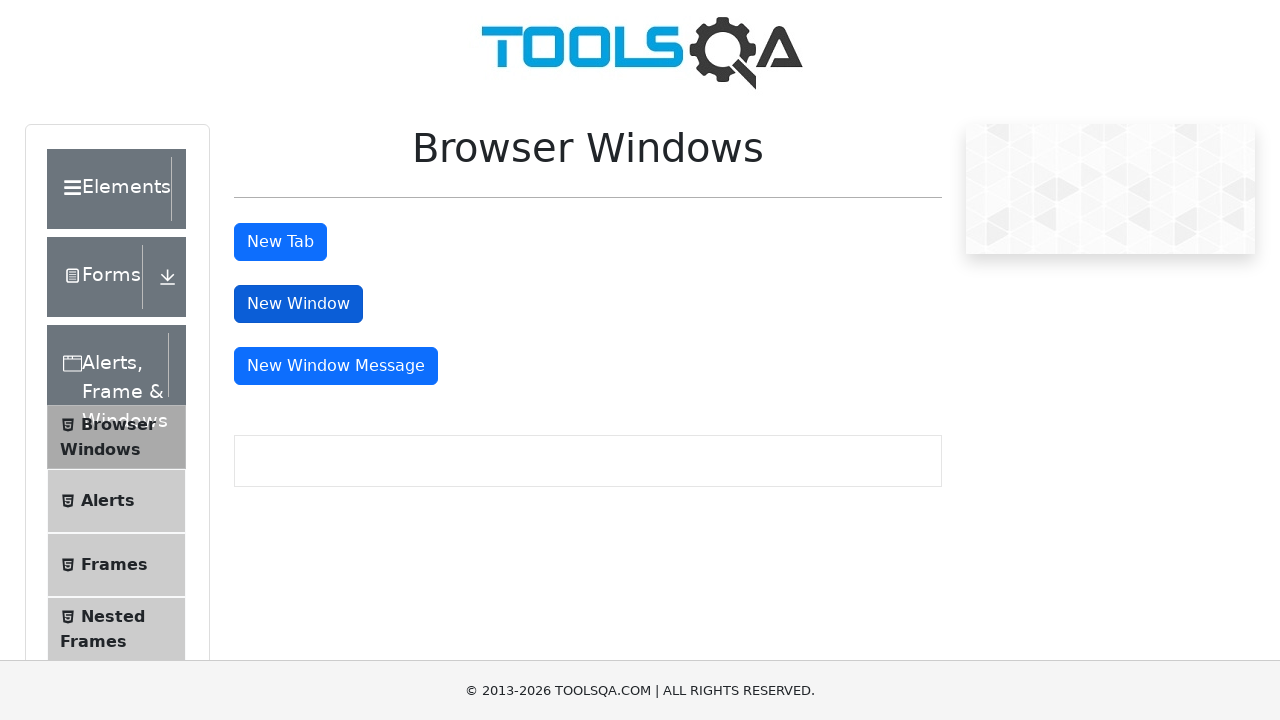